Tests a JavaScript prompt dialog by clicking the trigger button, entering text and accepting the prompt, then dismissing it on a second attempt, and verifying the results.

Starting URL: http://the-internet.herokuapp.com/javascript_alerts

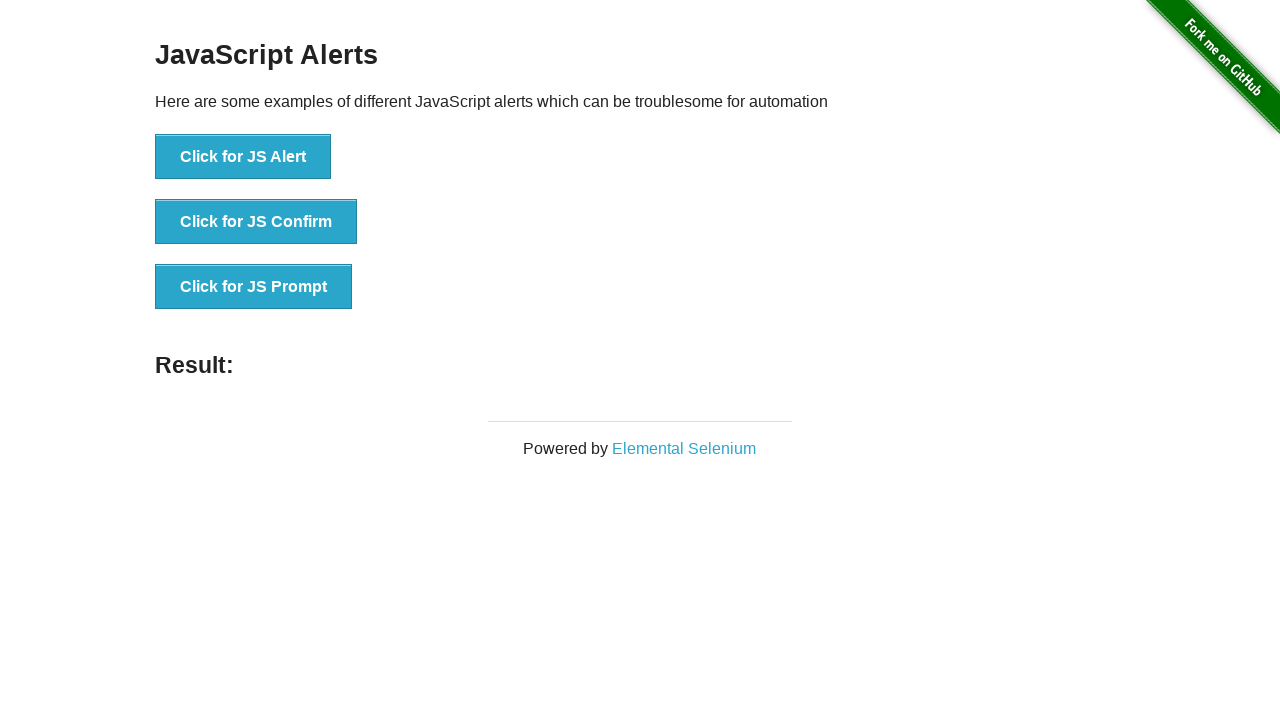

Clicked the prompt dialog trigger button at (254, 287) on #content > div > ul > li:nth-child(3) > button
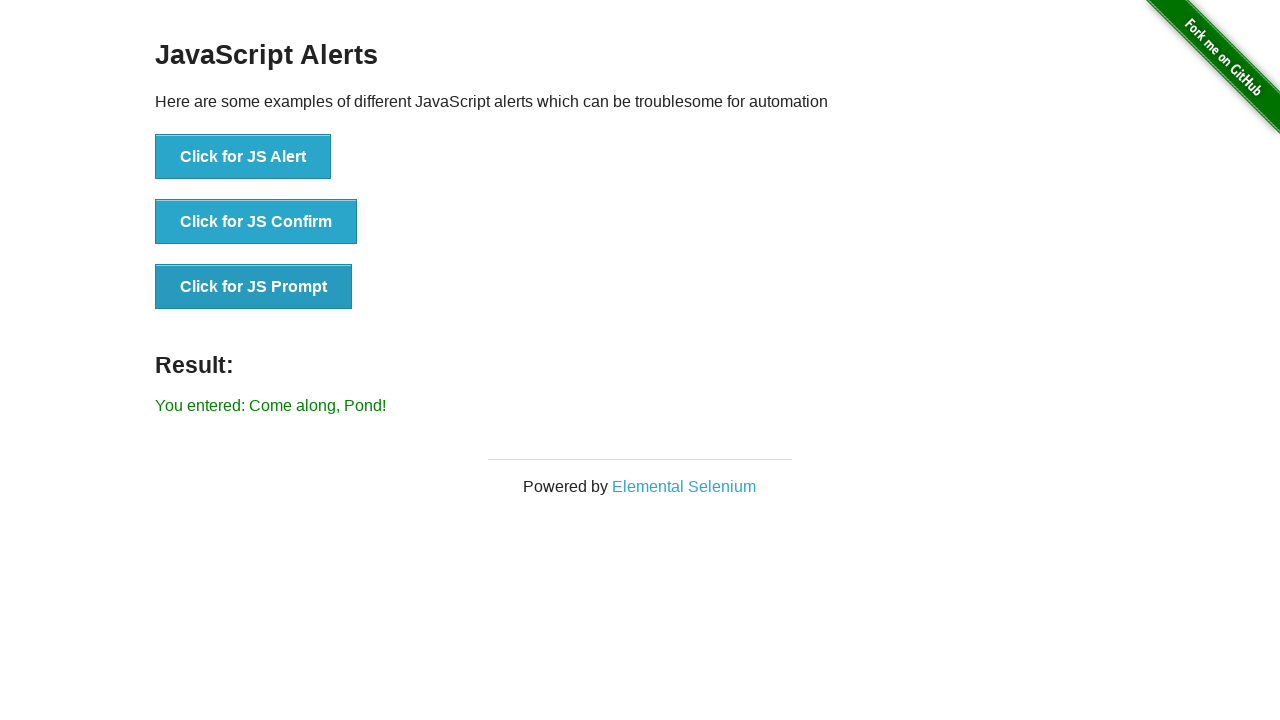

Prompt dialog accepted with text 'Come along, Pond!' and result element loaded
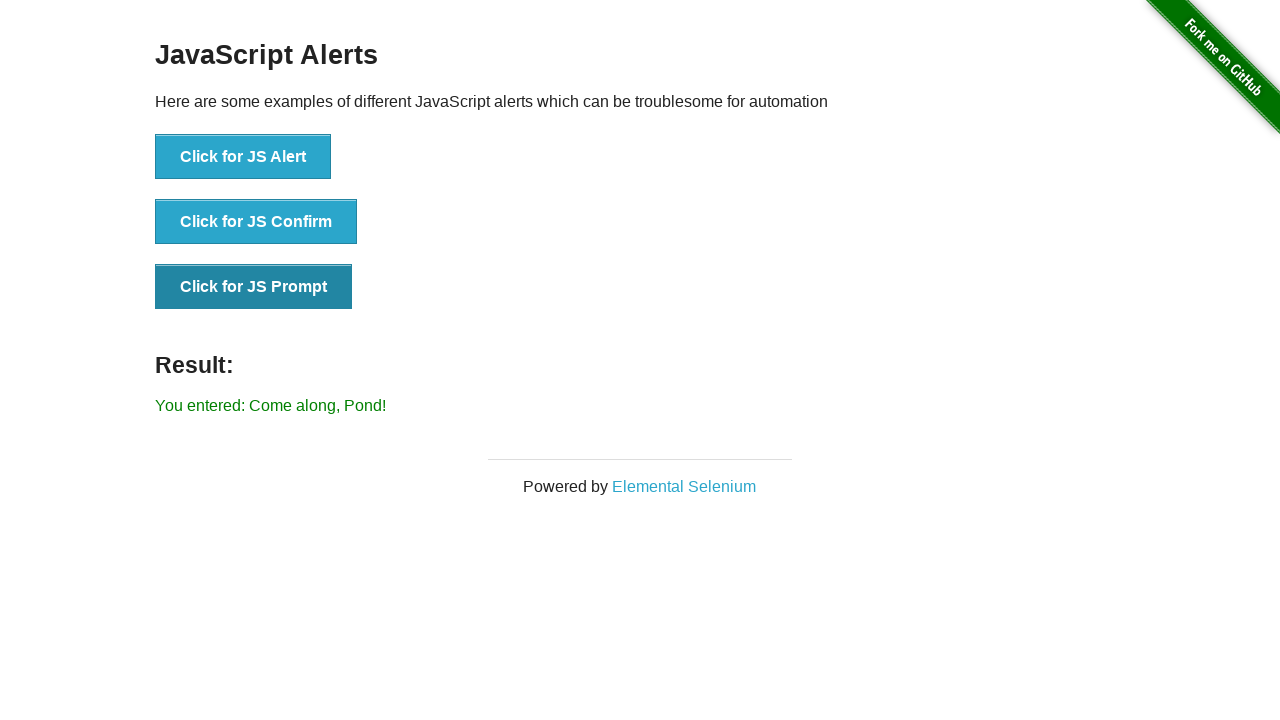

Clicked the prompt dialog trigger button a second time at (254, 287) on #content > div > ul > li:nth-child(3) > button
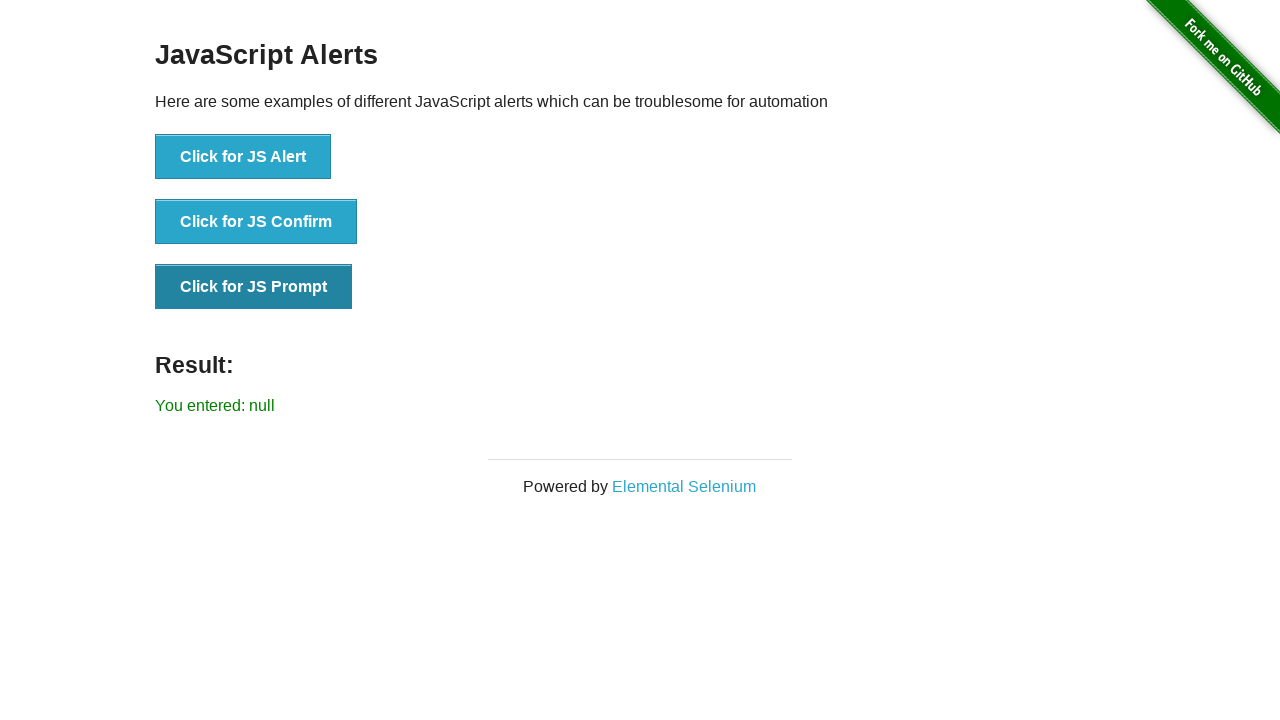

Prompt dialog dismissed and result element loaded
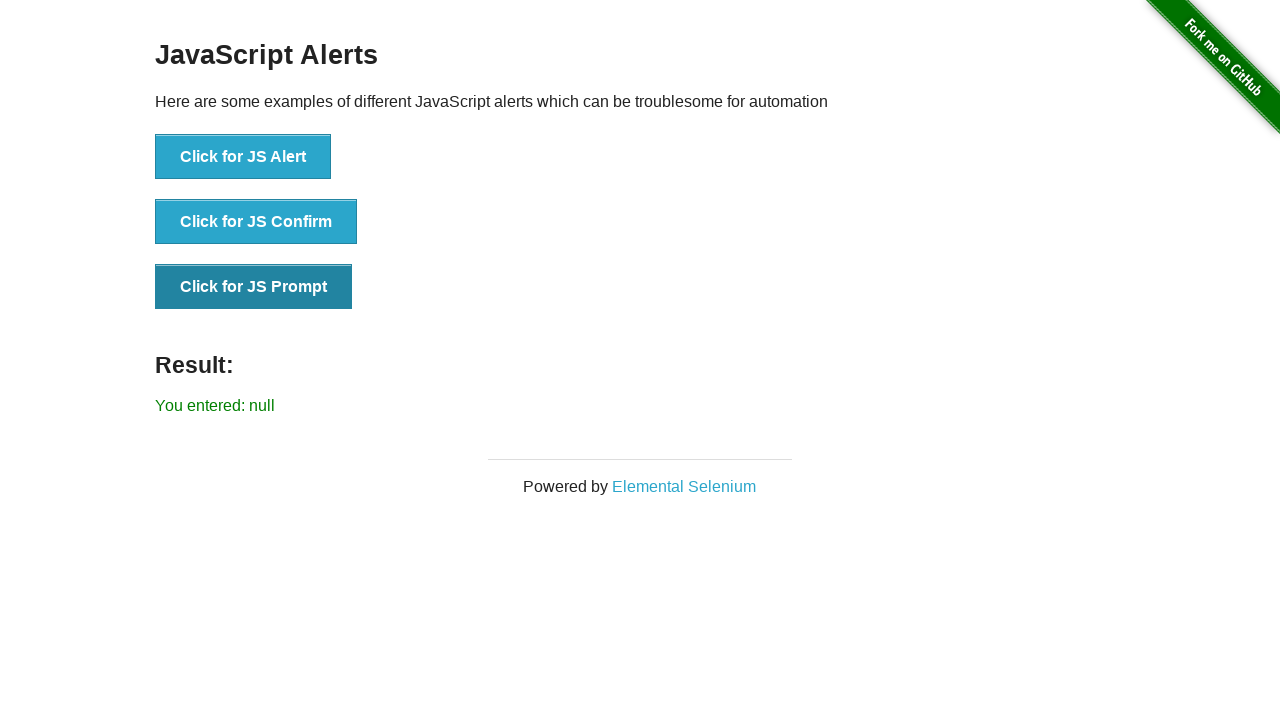

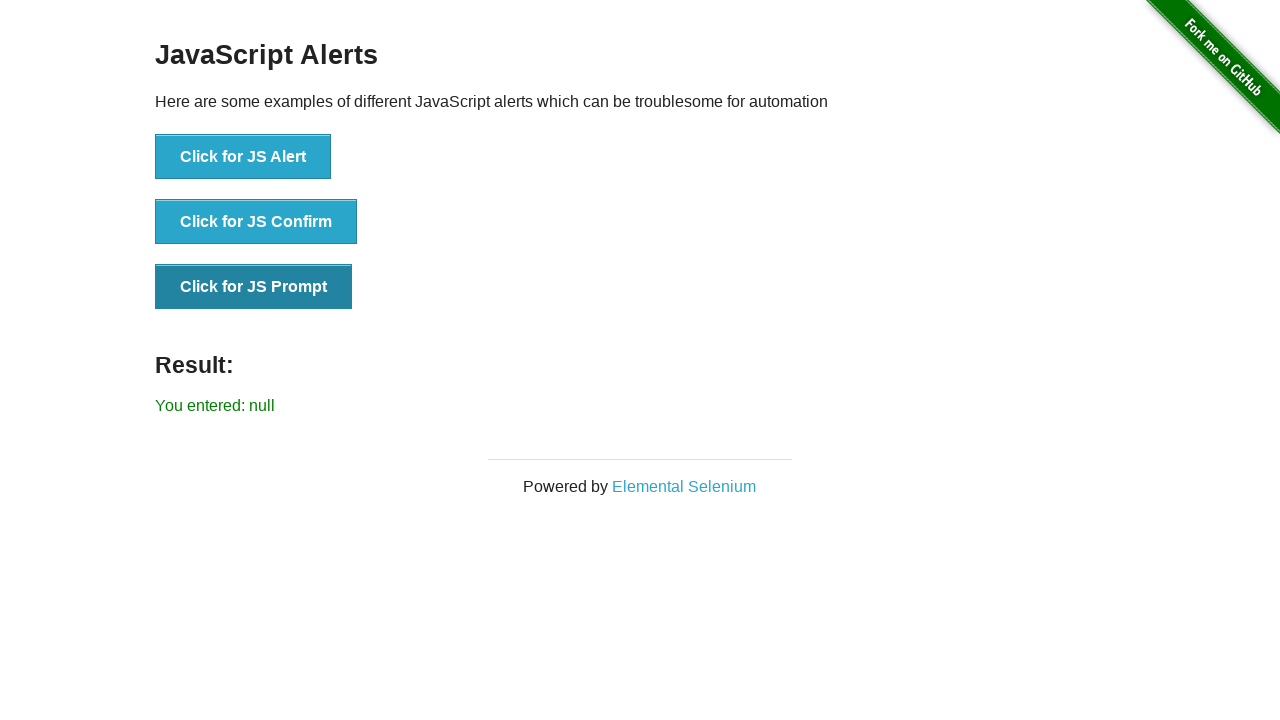